Tests clicking the "News" navigation menu item and verifies navigation to the news page

Starting URL: https://www.sport-express.ru/tag/hoakin-bakli-25917/

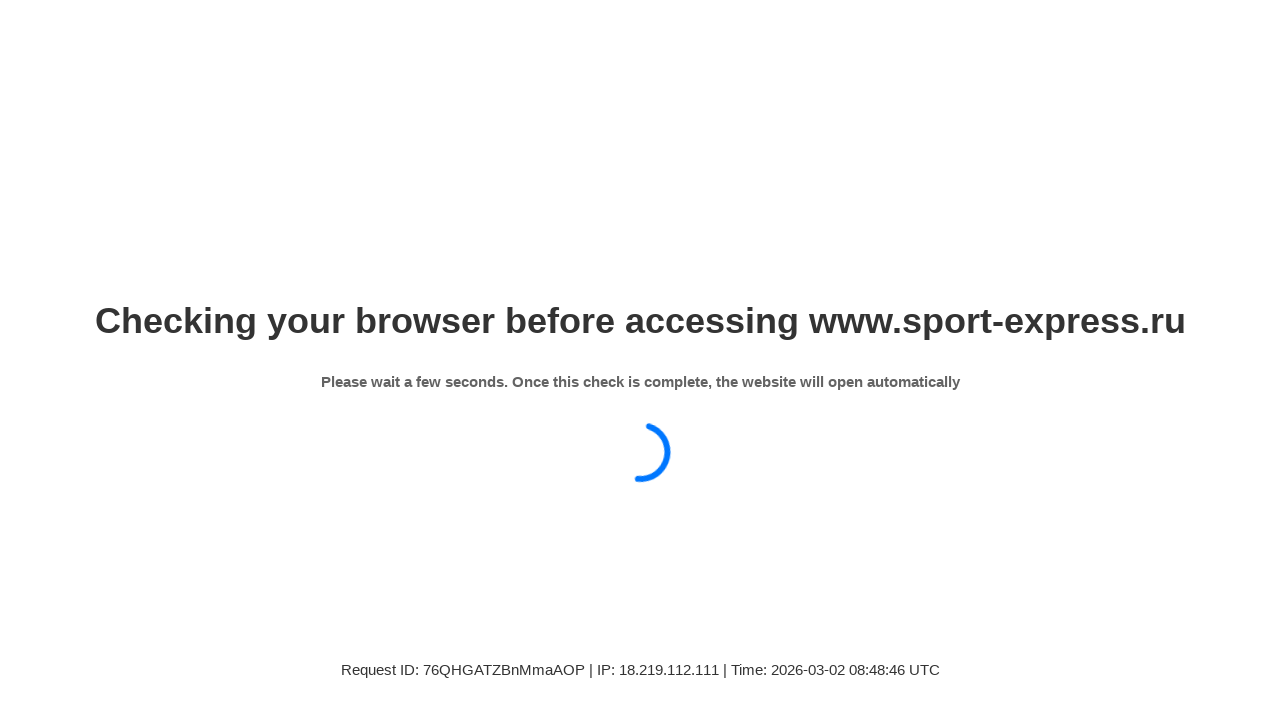

Clicked 'News' navigation menu item at (295, 360) on xpath=//div[@class='se-page-menu se-page-menu--bt']//a[contains(text(),'Новости'
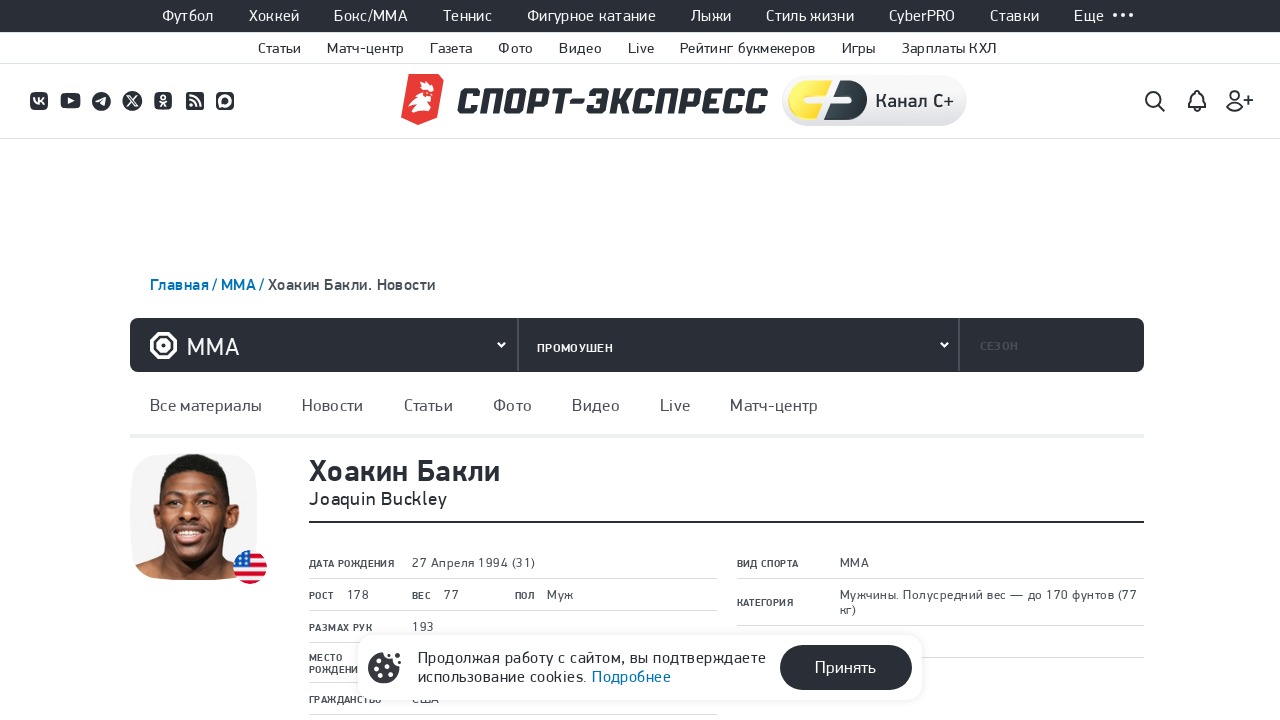

Navigated to news page and URL verified
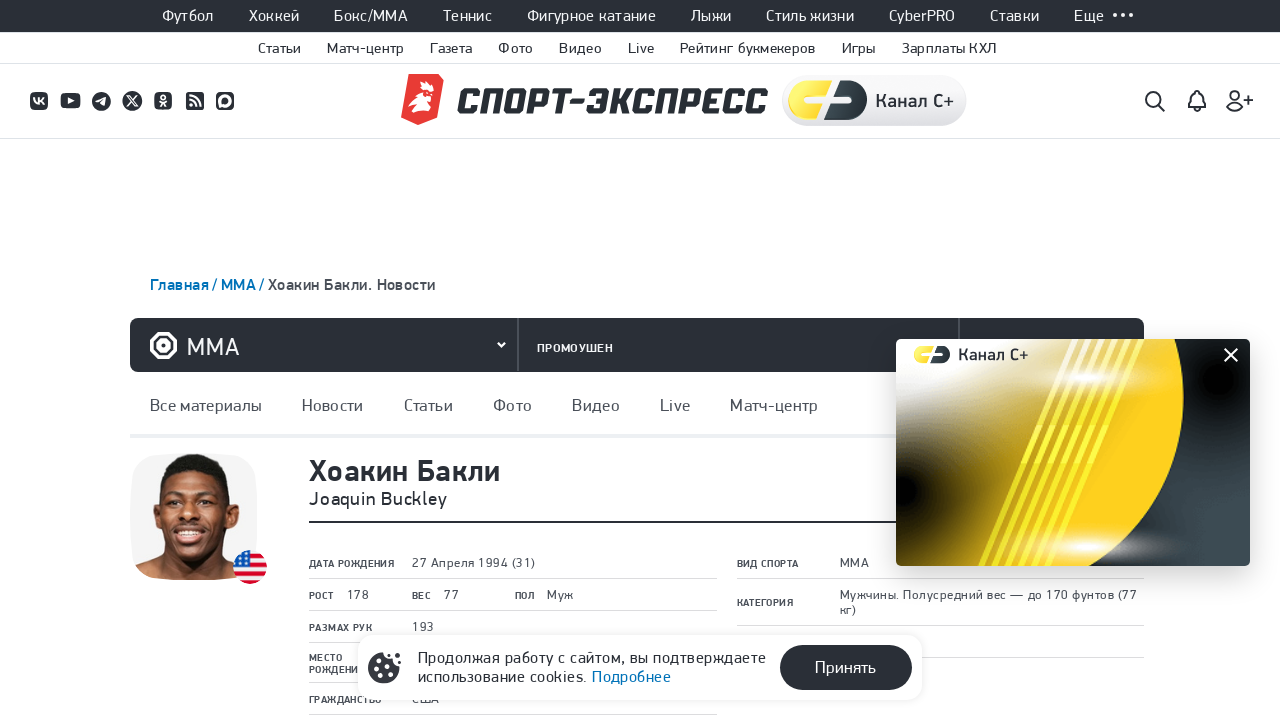

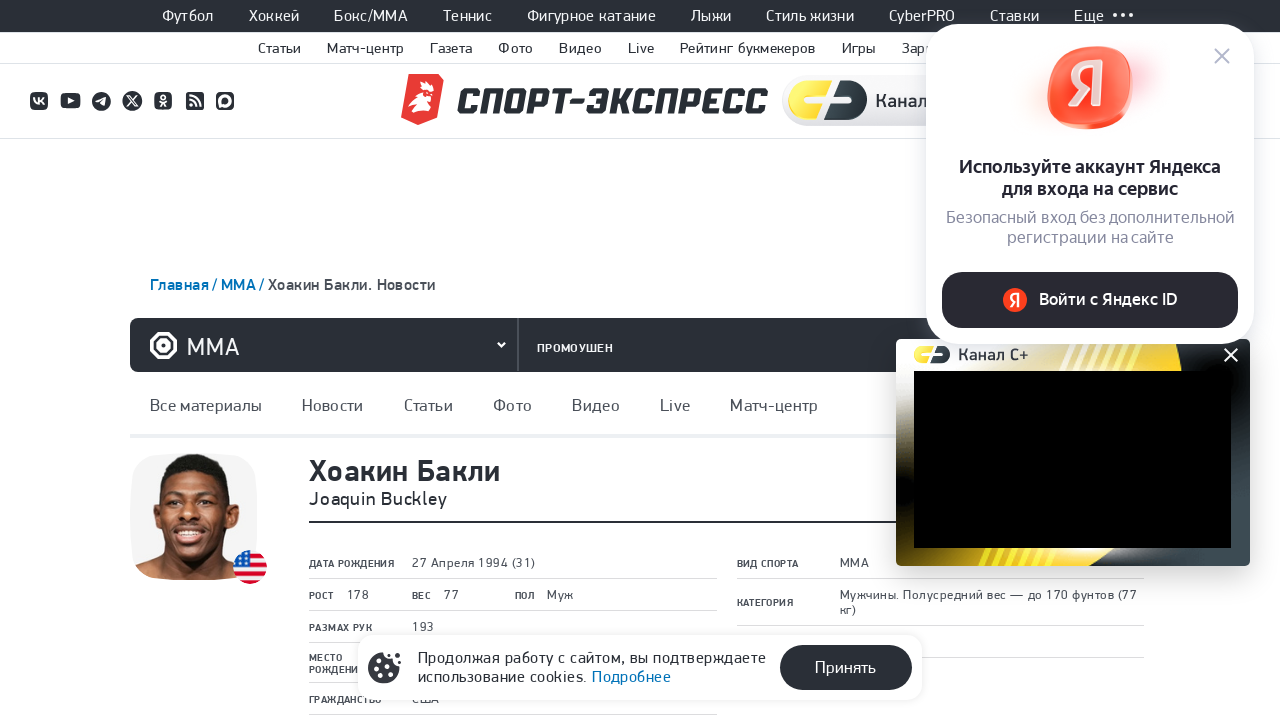